Tests iframe interaction using frameLocator to locate a frame by its src attribute and fill a text input field.

Starting URL: https://ui.vision/demo/webtest/frames/

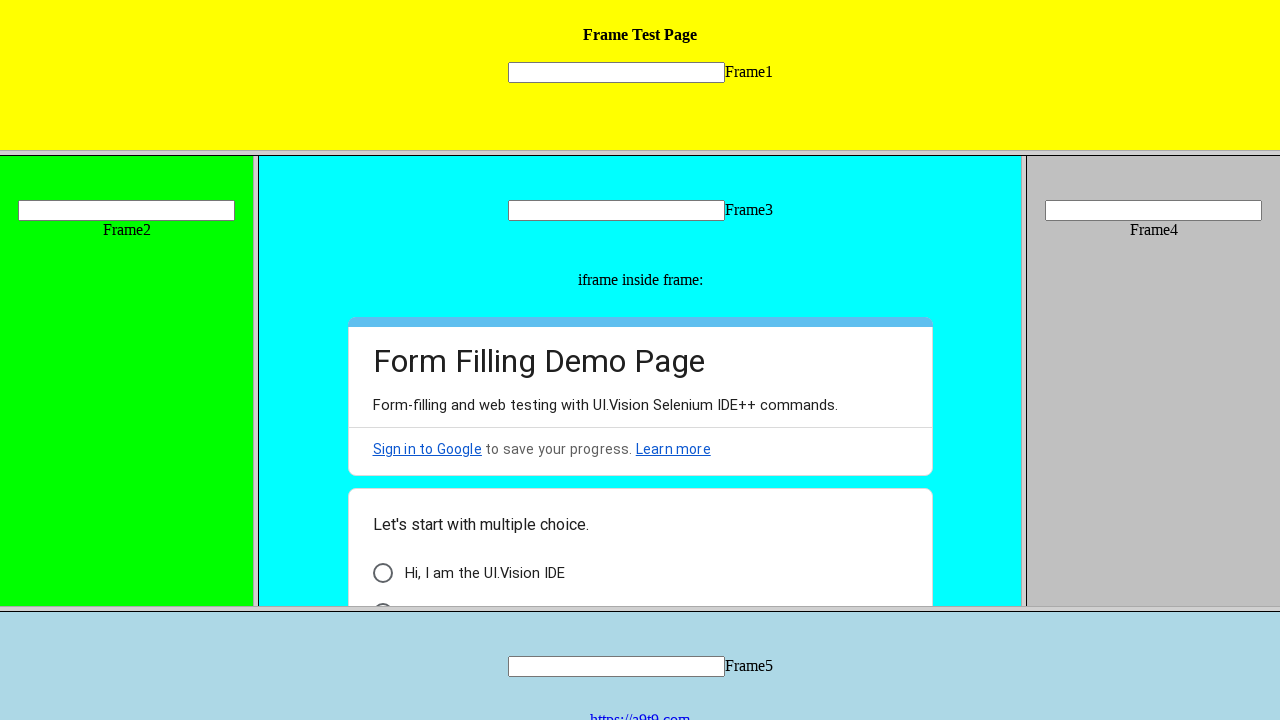

Located iframe with src='frame_1.html' using frameLocator
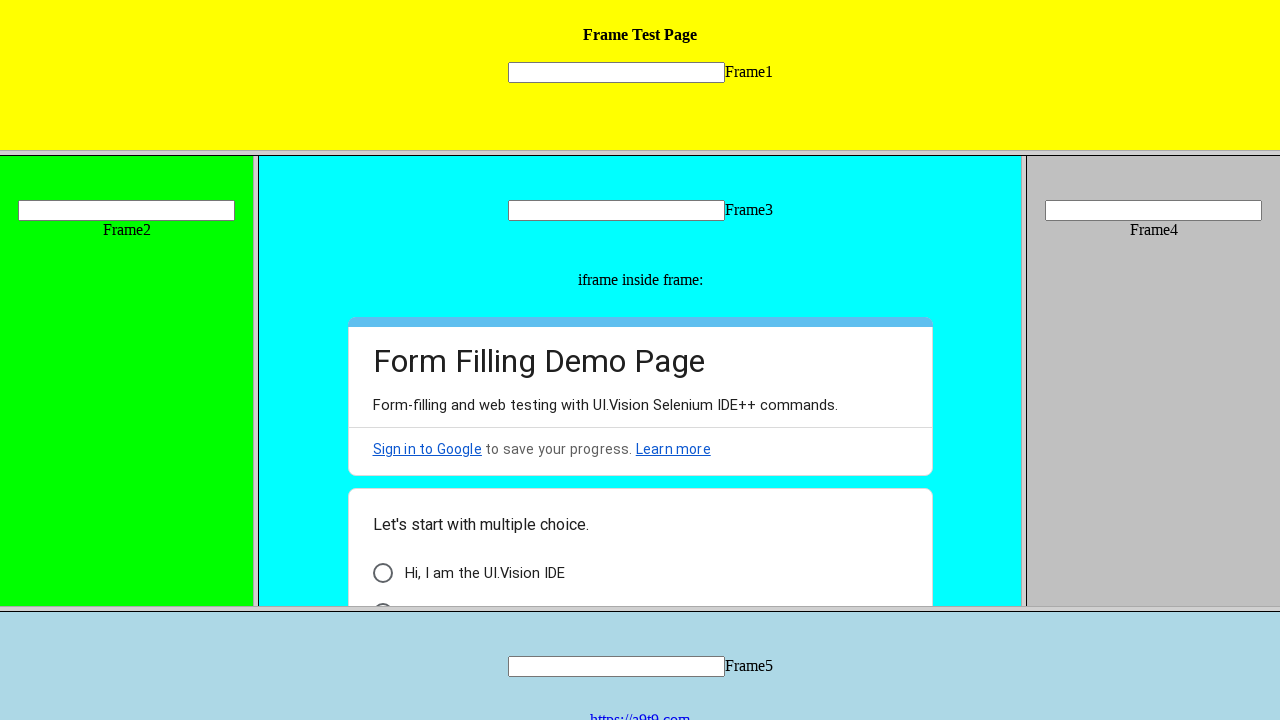

Filled text input field with name 'mytext1' inside iframe with value 'michael' on frame[src='frame_1.html'] >> internal:control=enter-frame >> [name=mytext1]
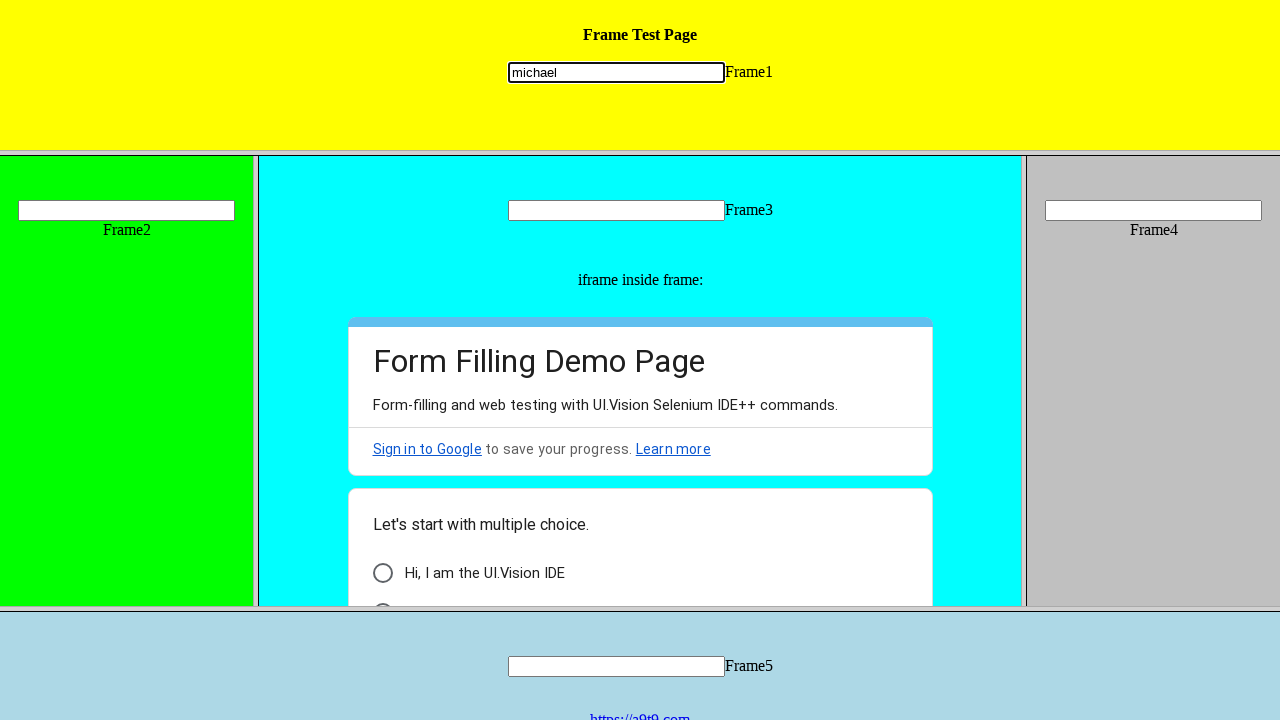

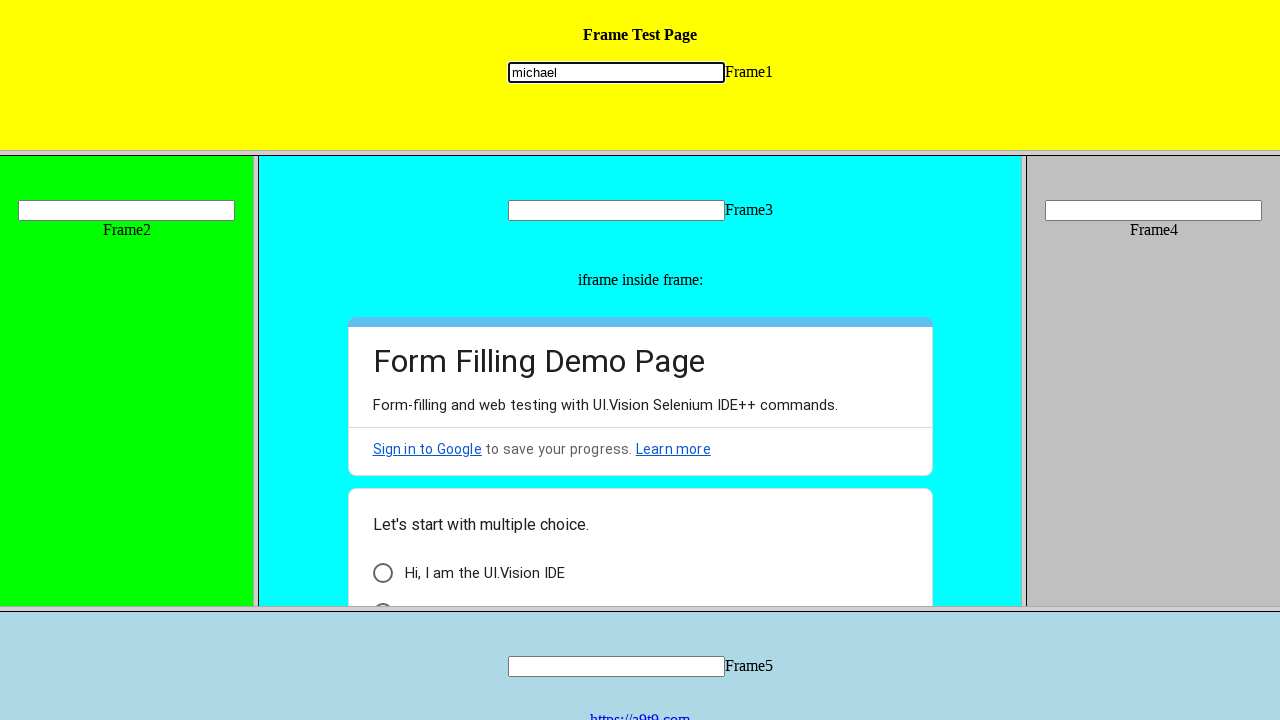